Tests JavaScript alert handling by clicking a button that triggers an alert, then accepting the alert and interacting with it

Starting URL: https://demoqa.com/alerts

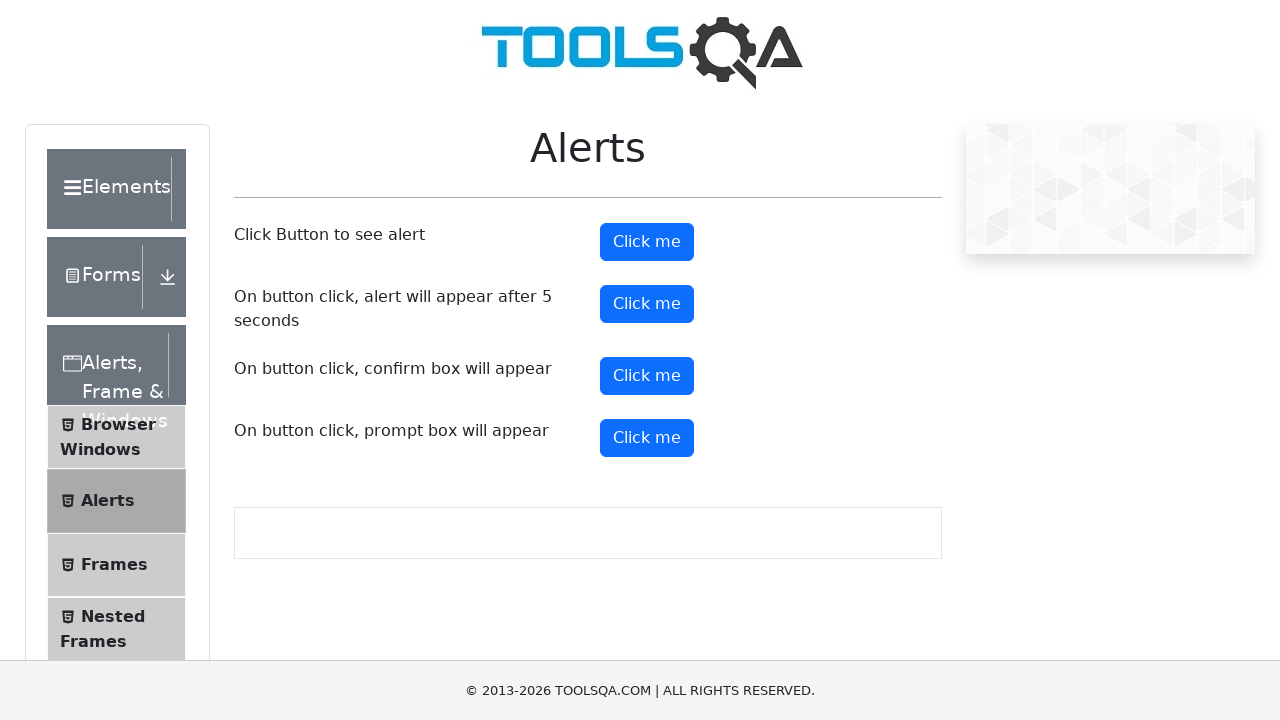

Set up dialog handler to accept alerts
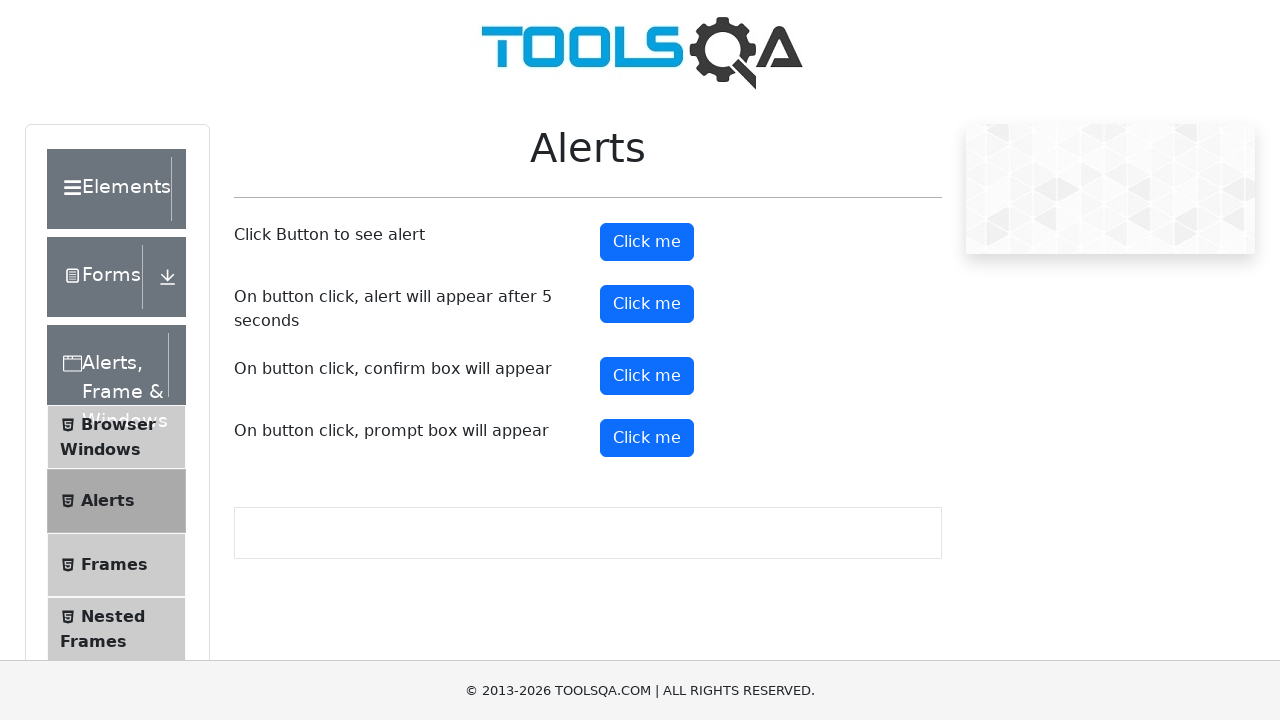

Clicked alert button to trigger JavaScript alert at (647, 242) on #alertButton
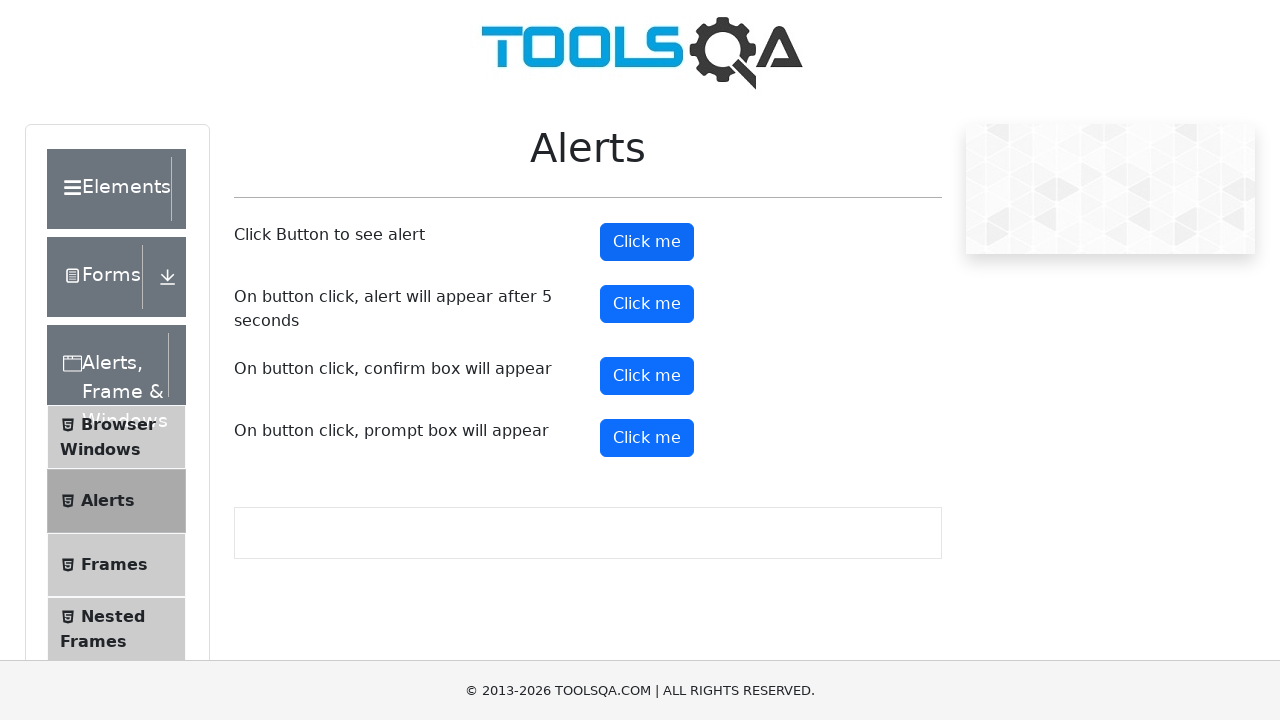

Waited for alert to be processed
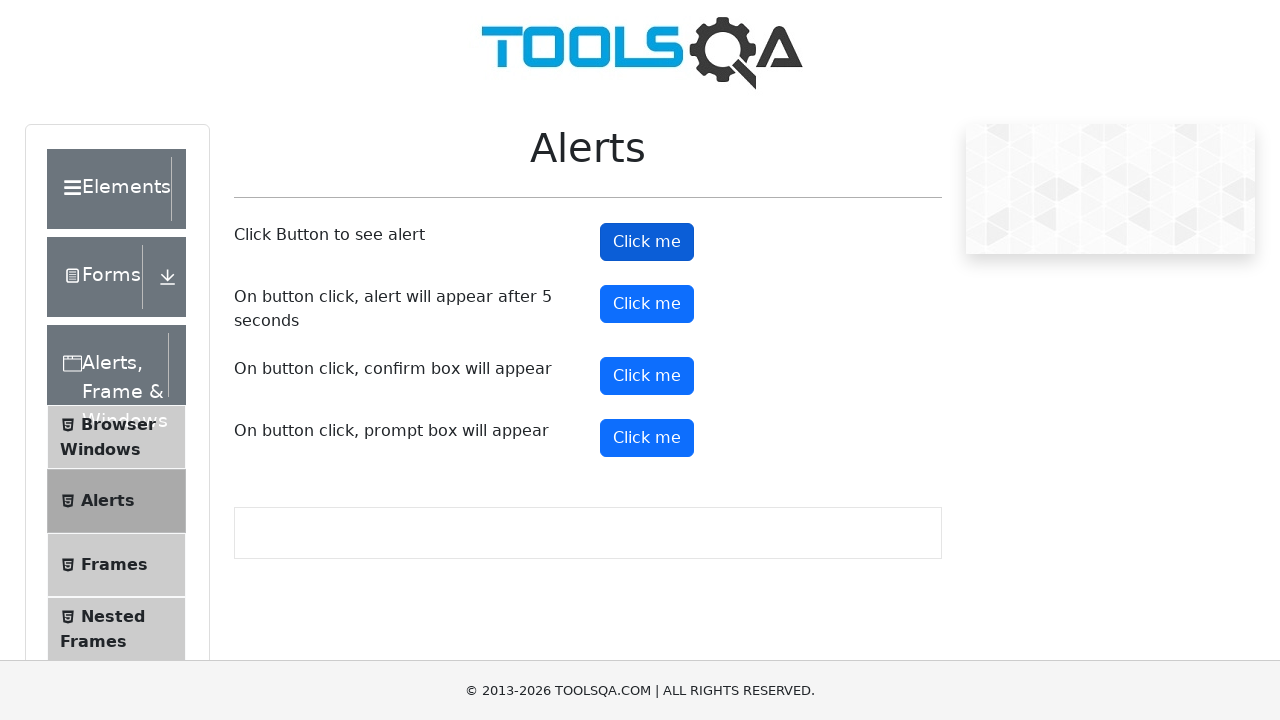

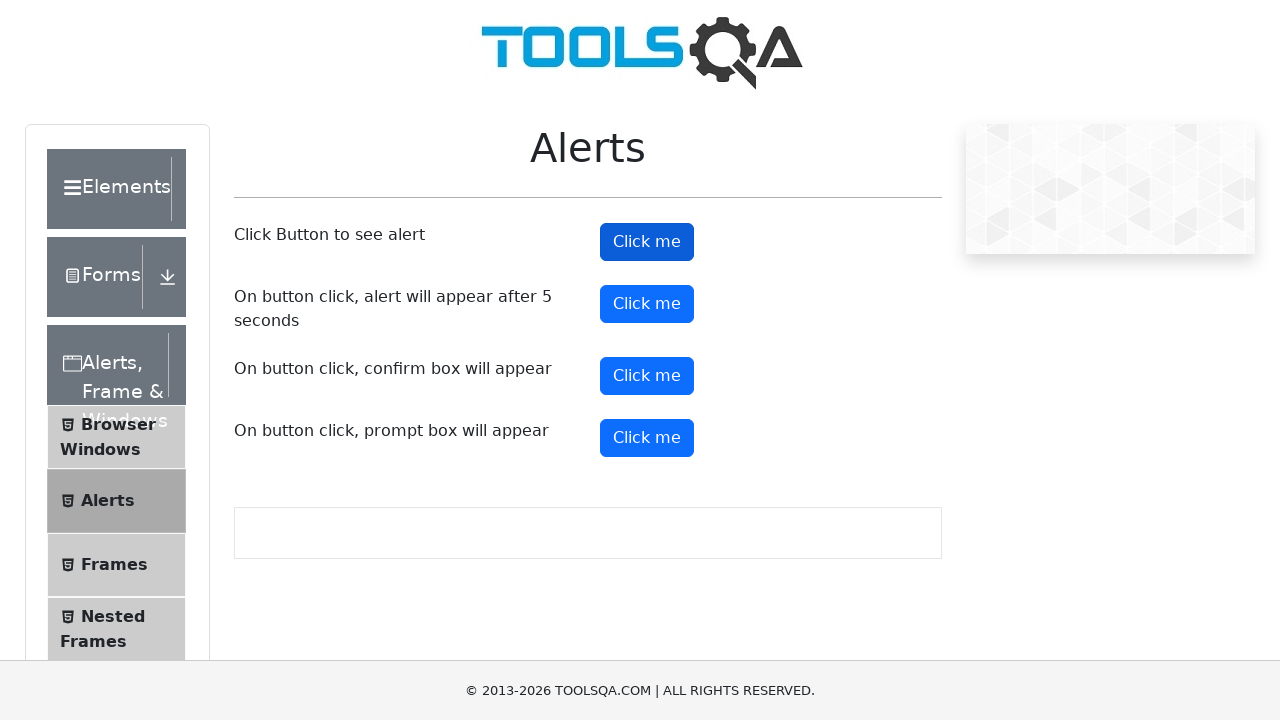